Verifies that the SignUp link is visible on the page

Starting URL: https://demoblaze.com/

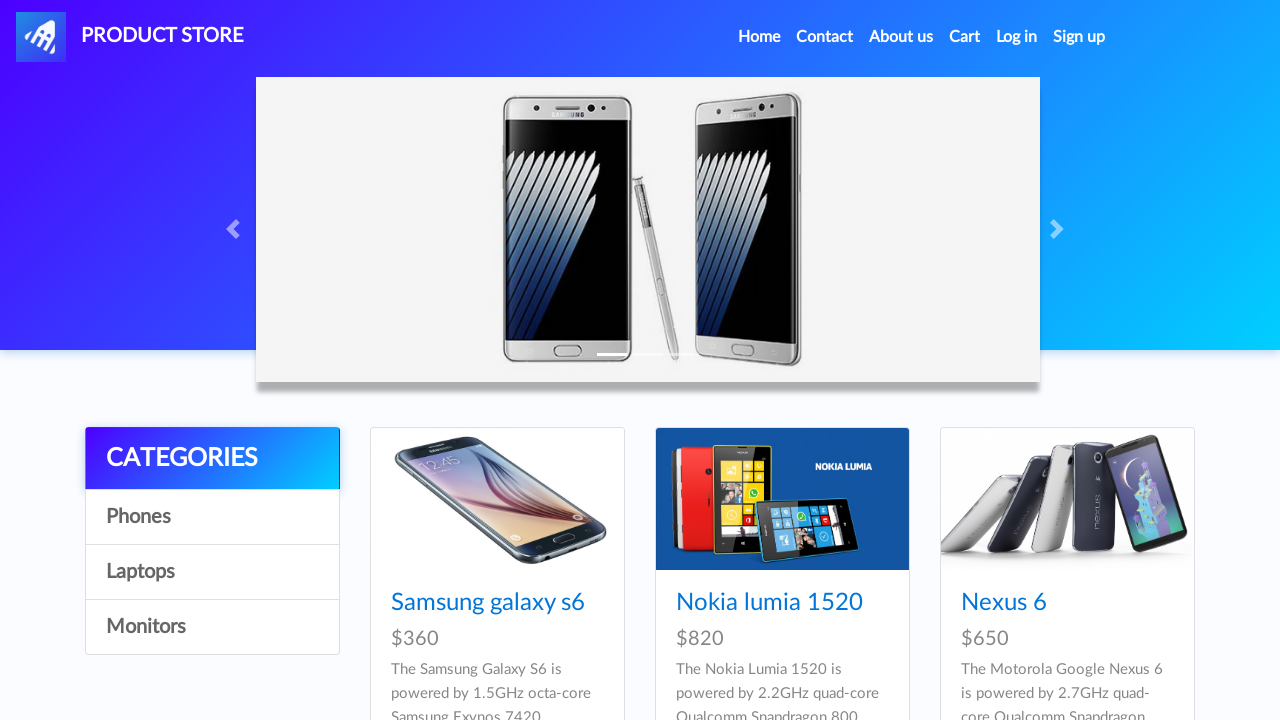

SignUp link is visible on the page
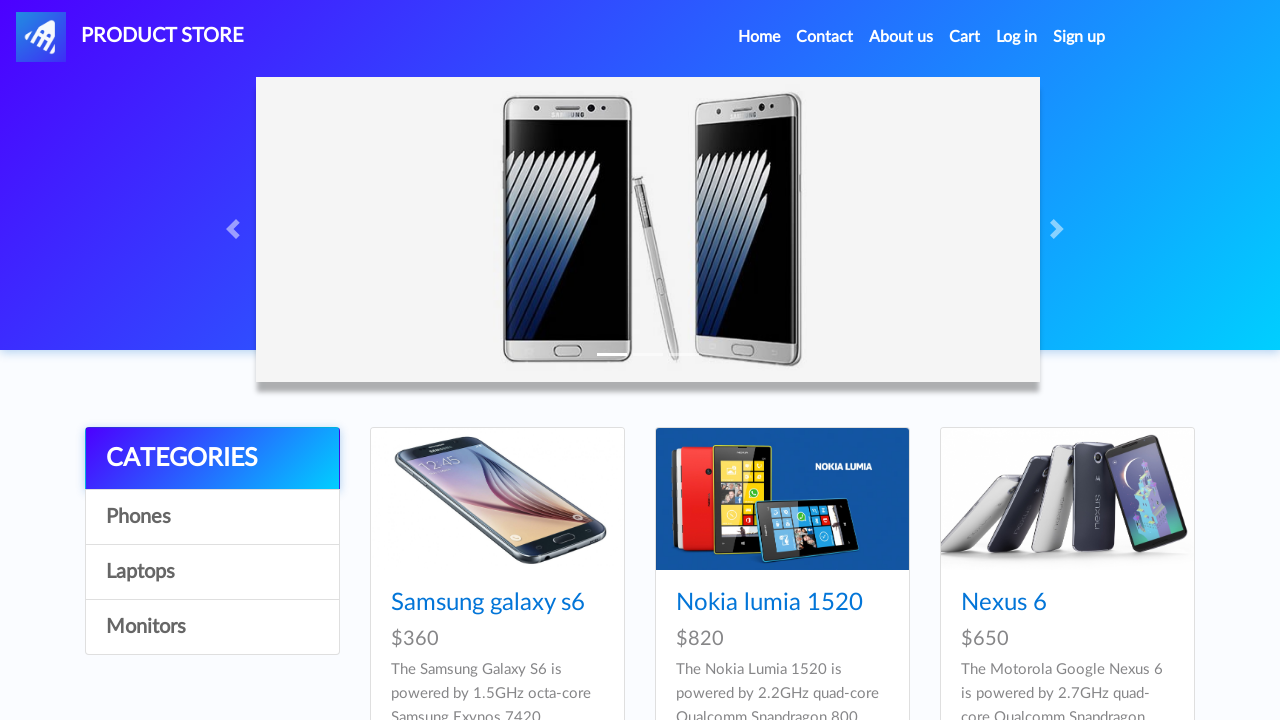

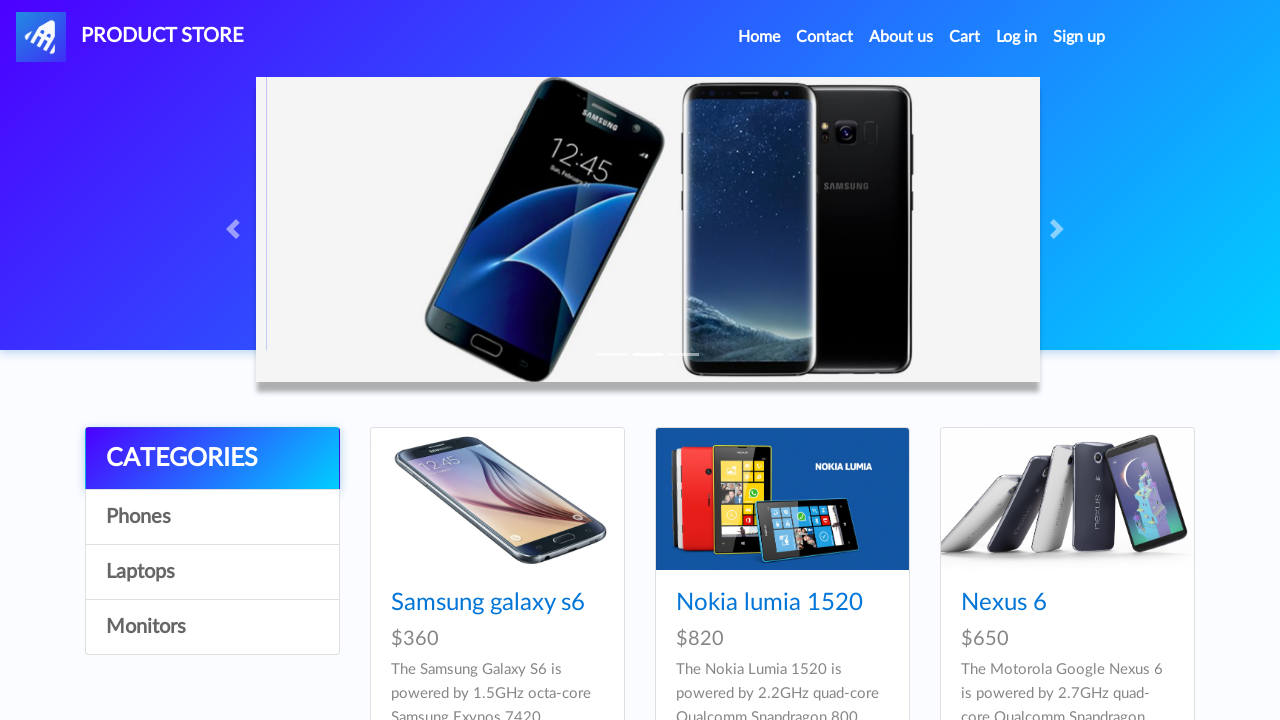